Clicks on the Send Mail & Packages link from USPS homepage and verifies navigation to the correct page

Starting URL: https://www.usps.com/

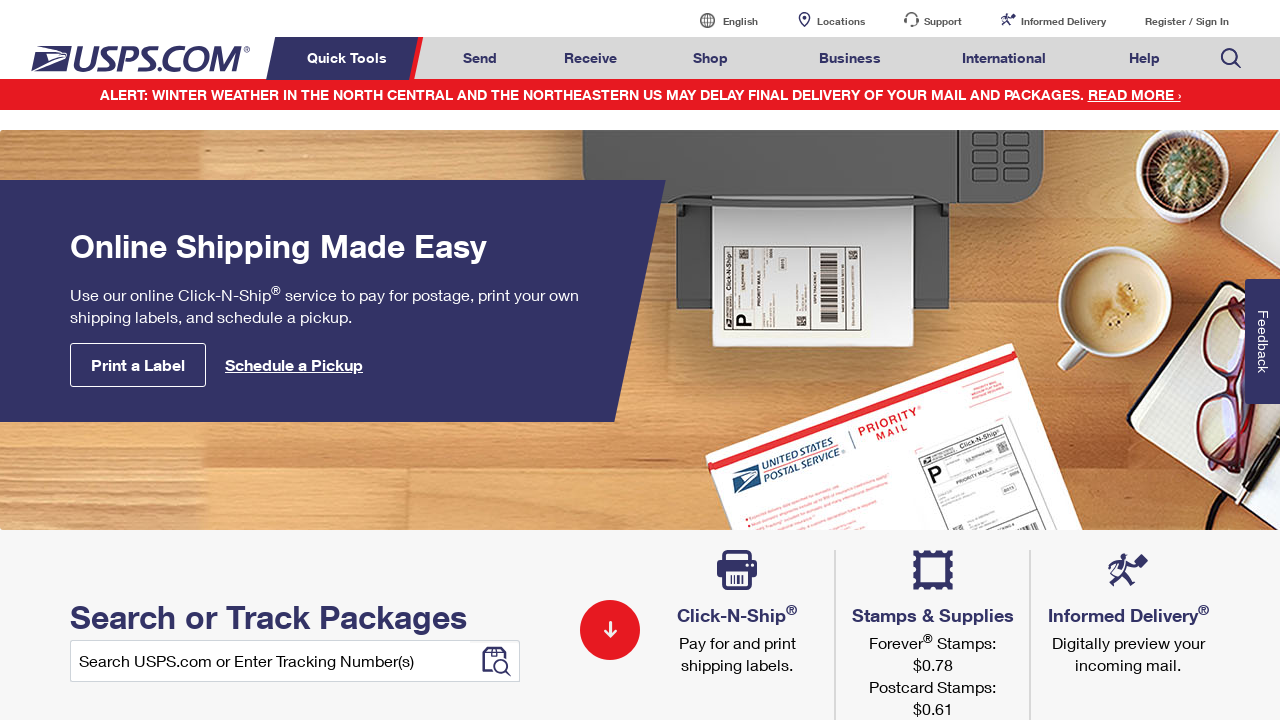

Clicked on Send Mail & Packages link at (480, 58) on a#mail-ship-width
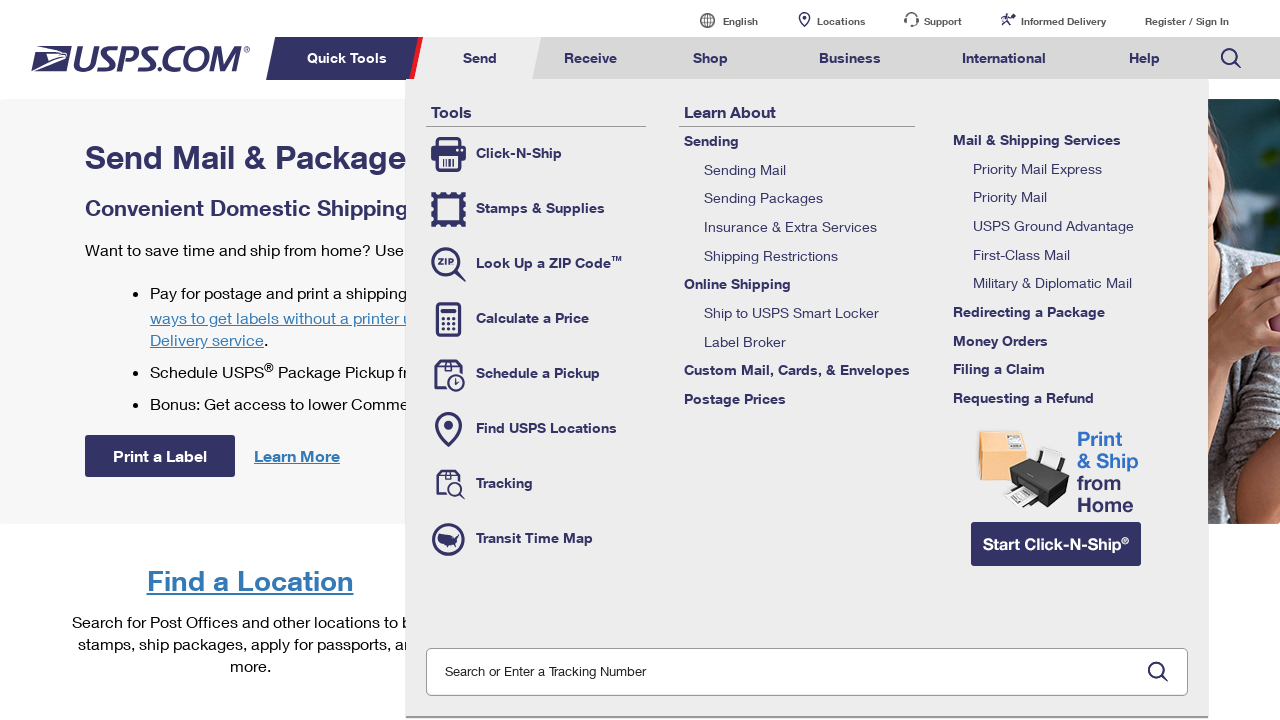

Waited for page to fully load
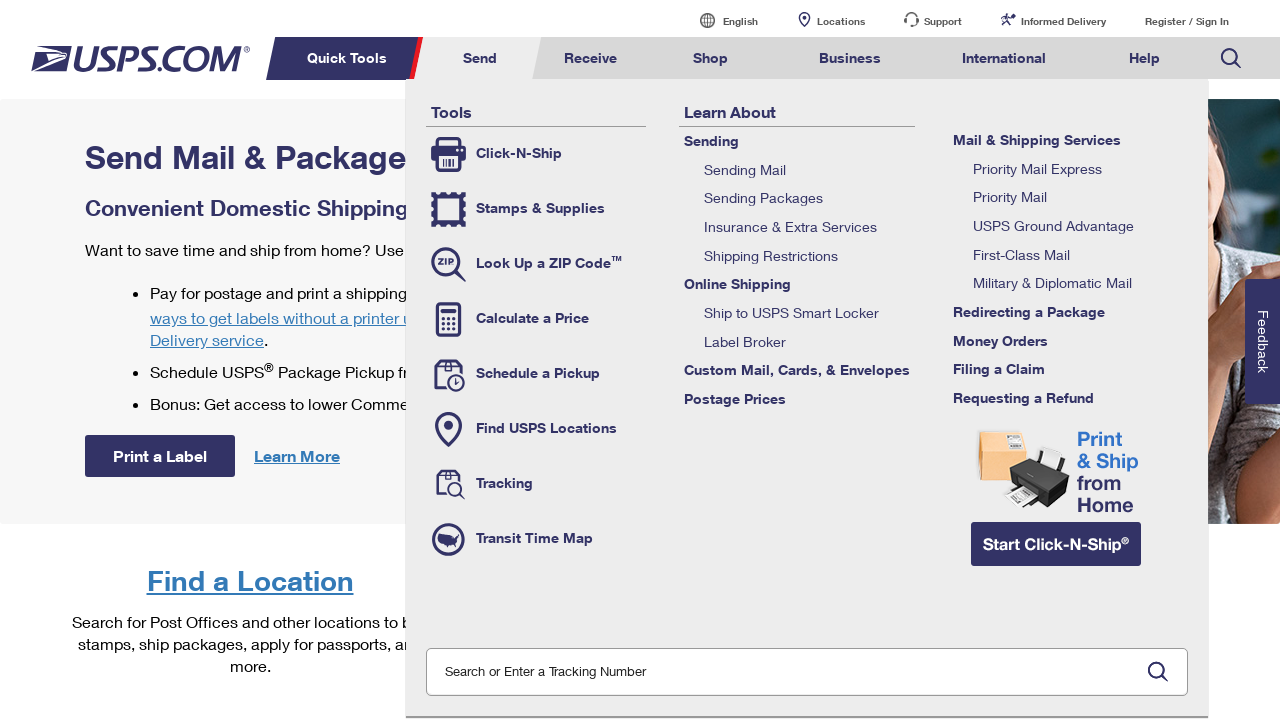

Verified page title is 'Send Mail & Packages | USPS'
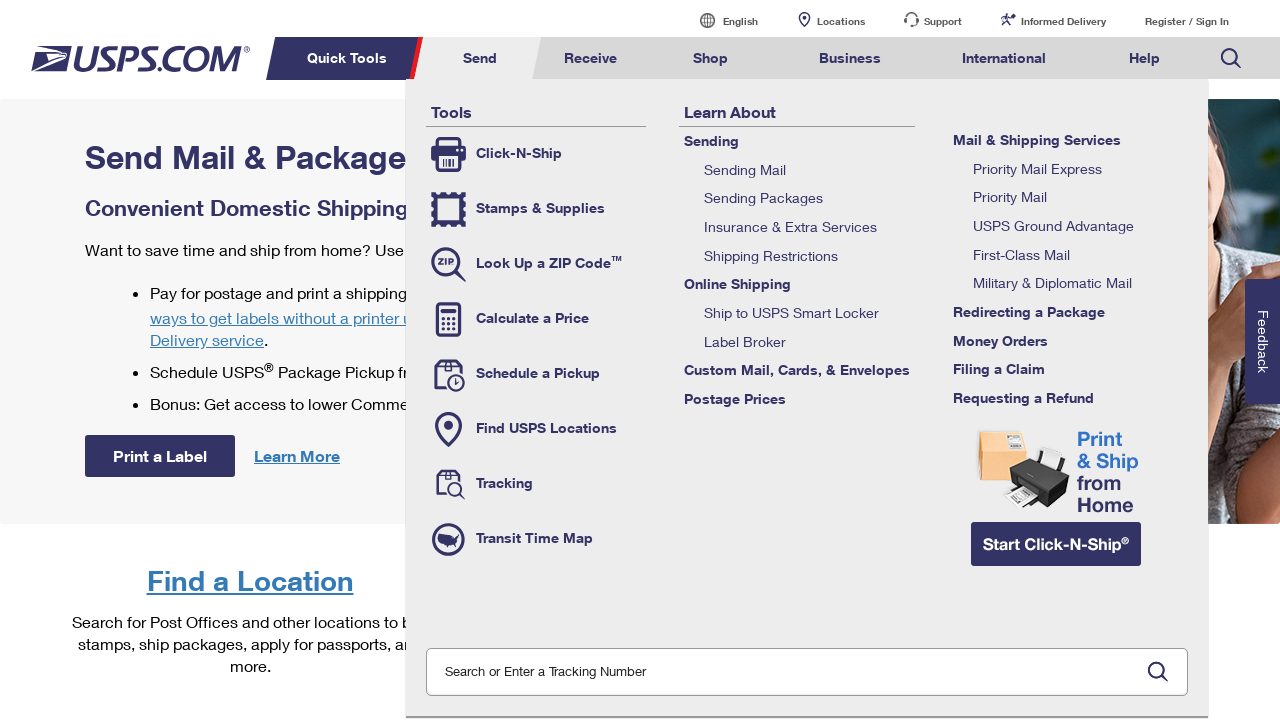

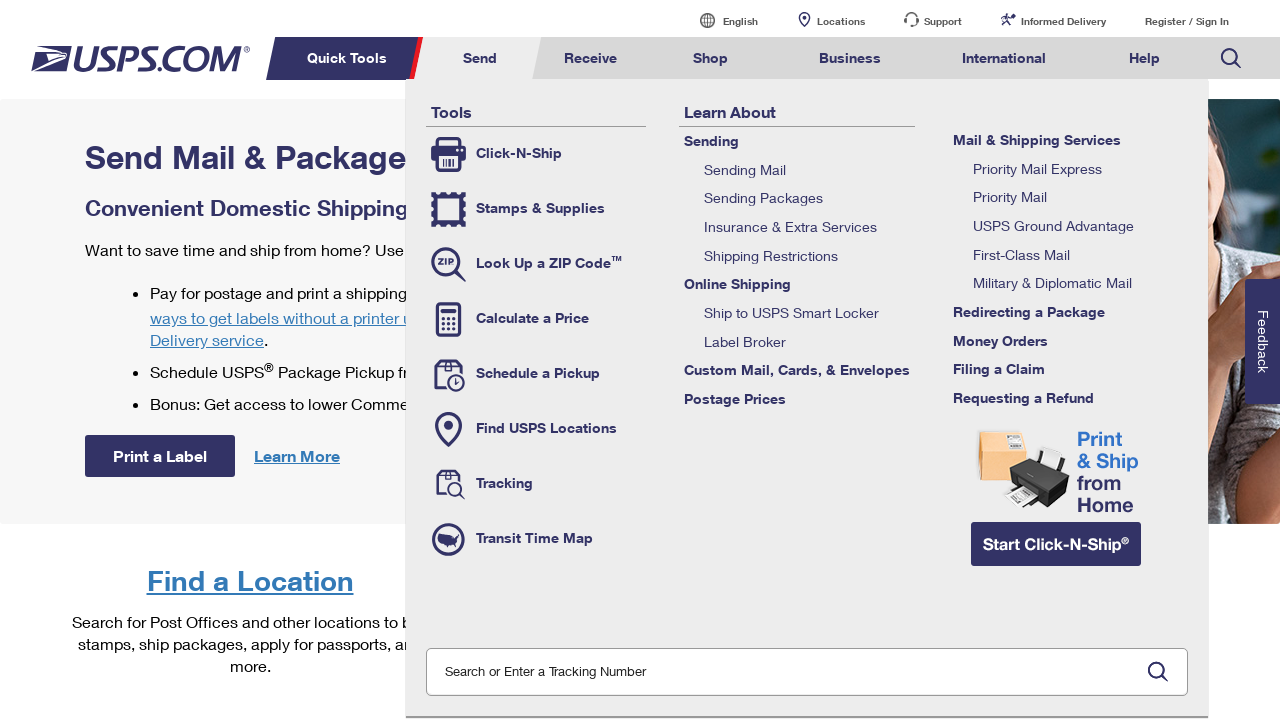